Navigates to a buttons page and clicks on a button with id "btn_one"

Starting URL: https://automationtesting.co.uk/buttons.html

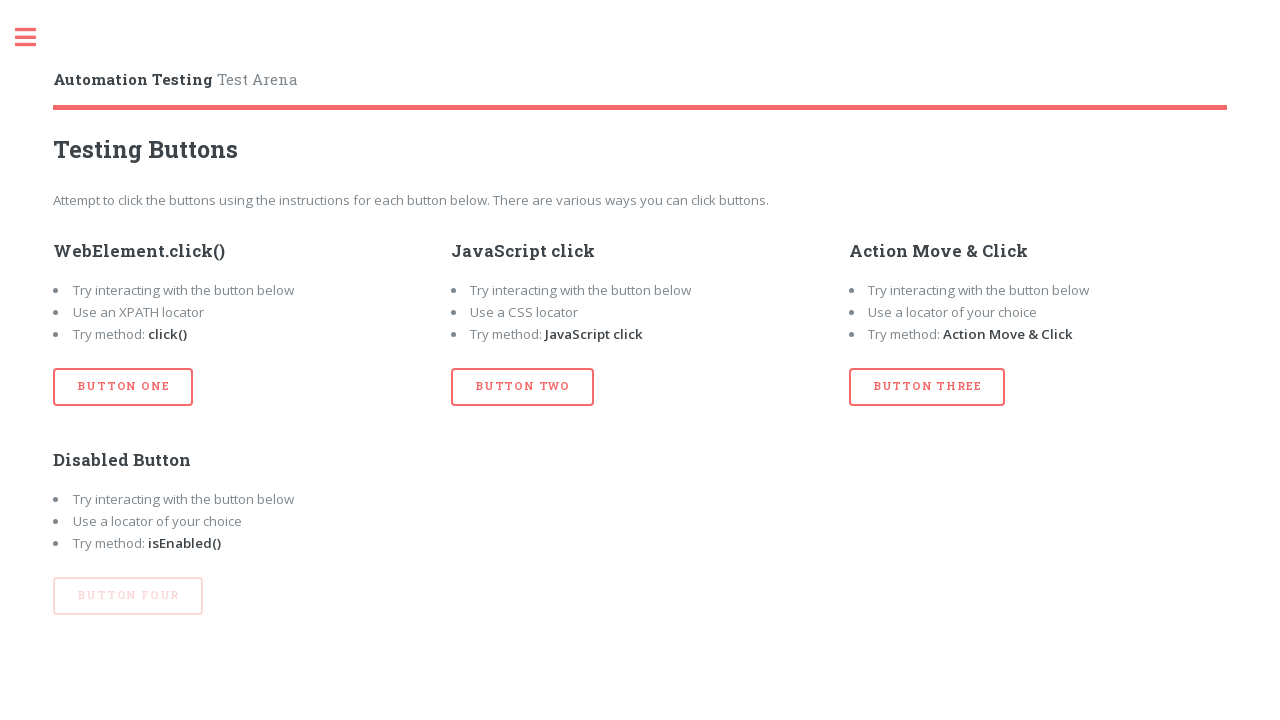

Navigated to buttons page
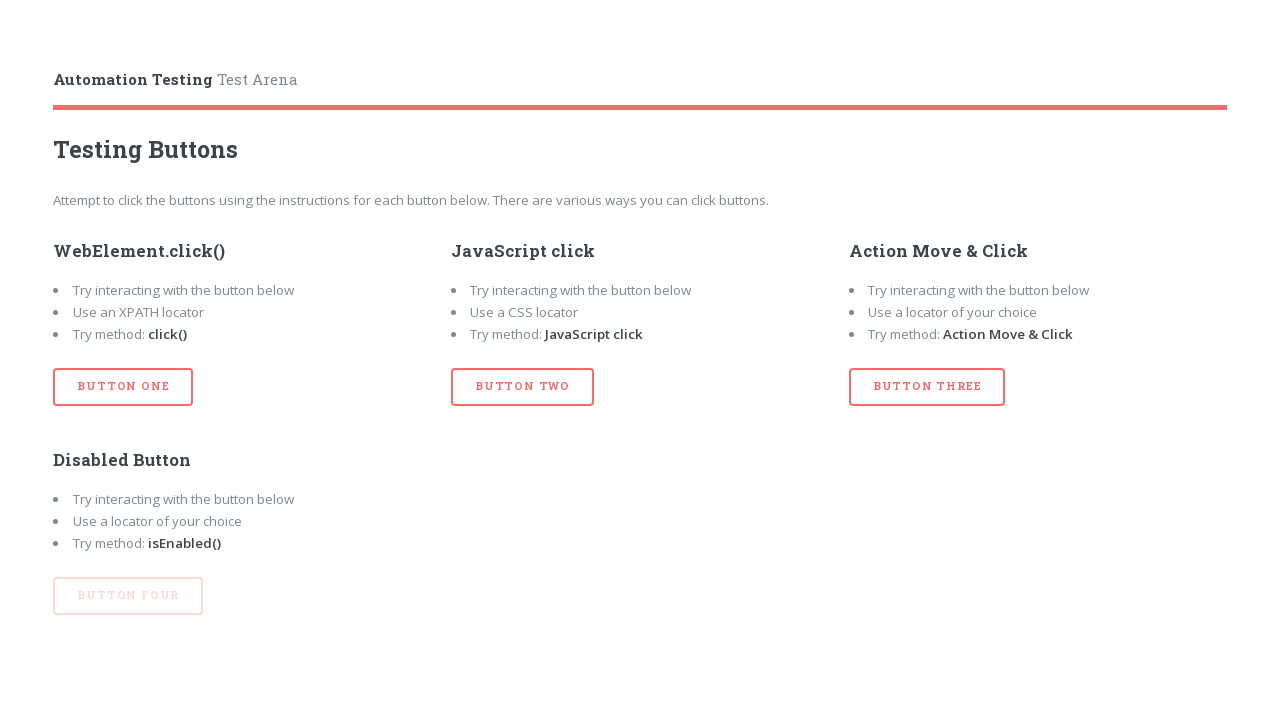

Clicked button with id 'btn_one' at (123, 387) on #btn_one
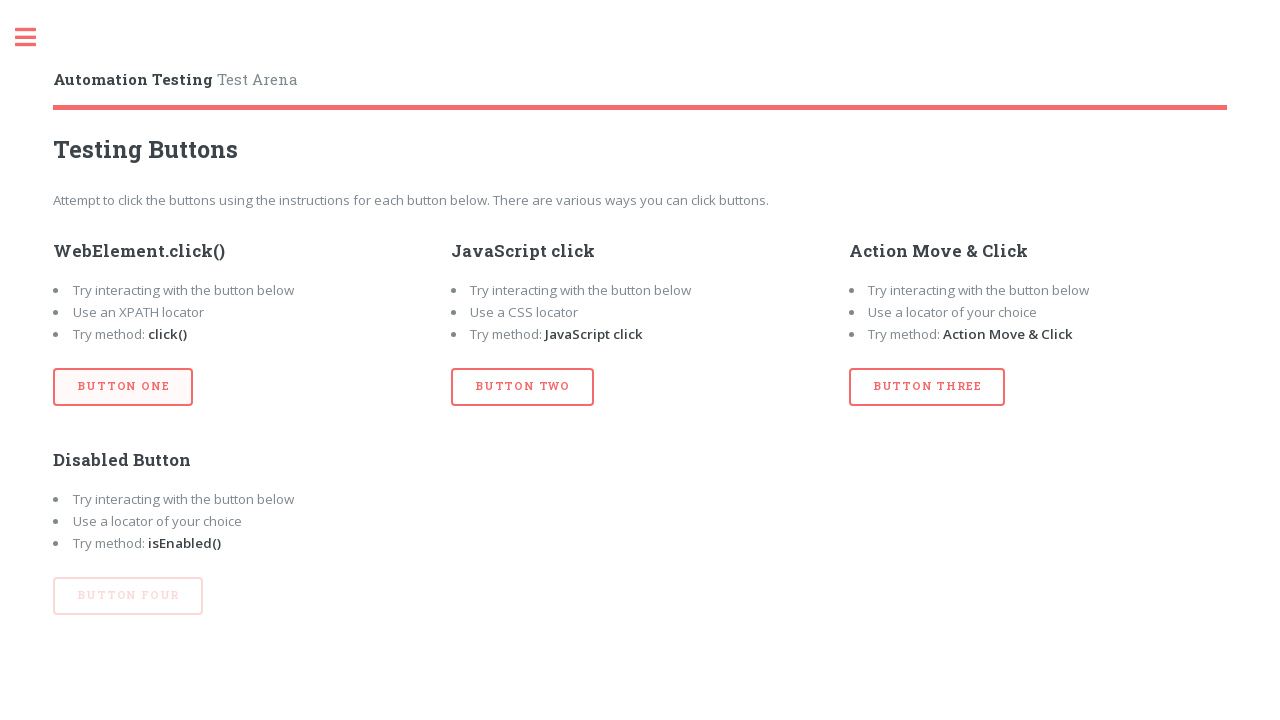

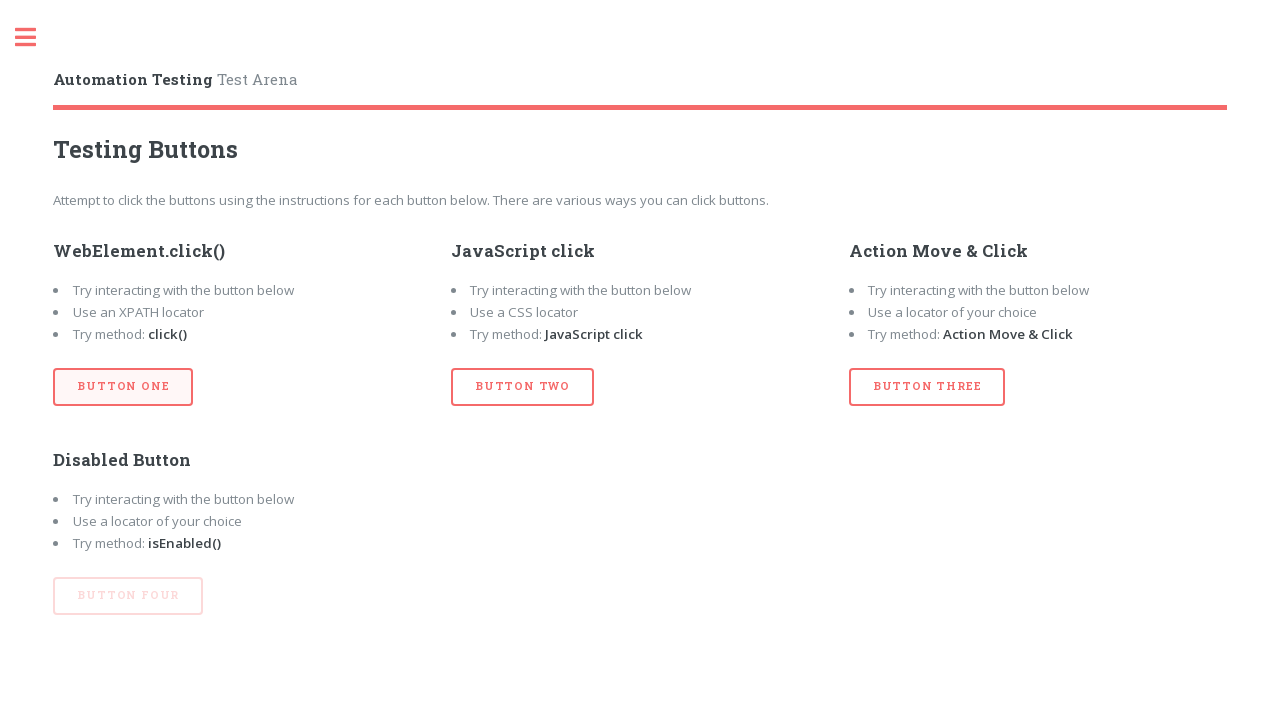